Opens the Rahul Shetty Academy Automation Practice page and verifies the page loads successfully

Starting URL: https://www.rahulshettyacademy.com/AutomationPractice/

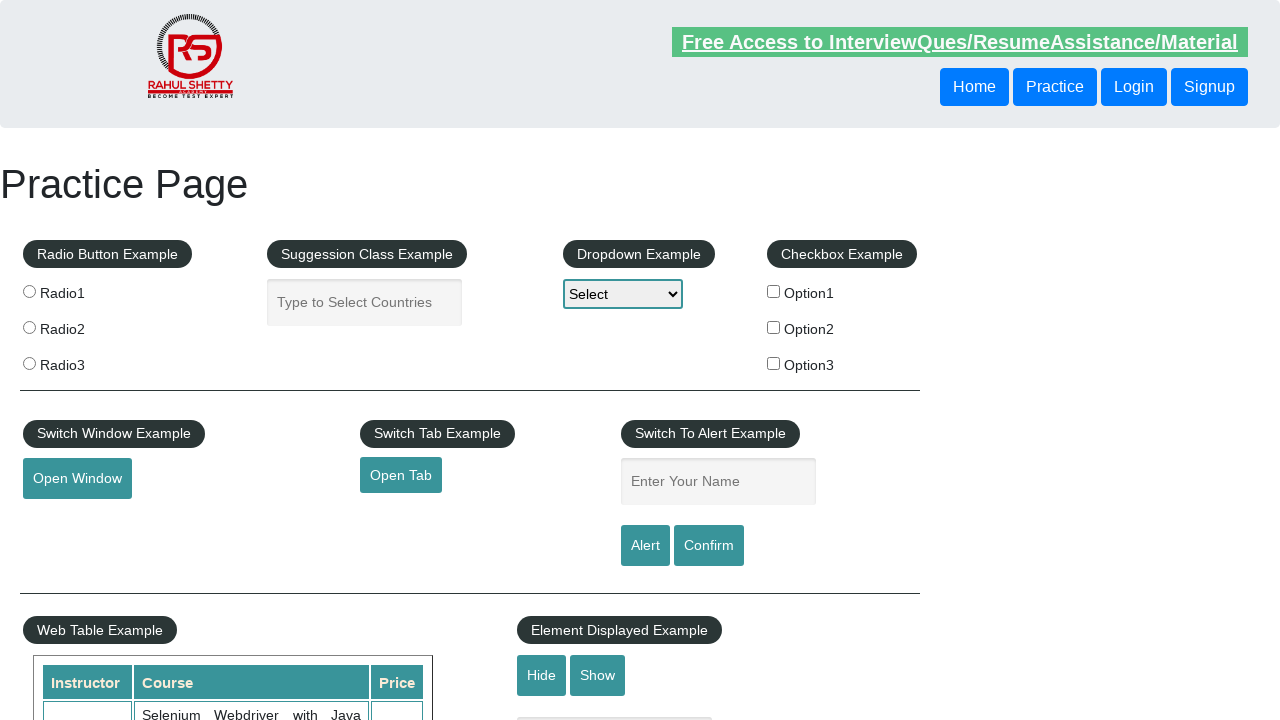

Navigated to Rahul Shetty Academy Automation Practice page
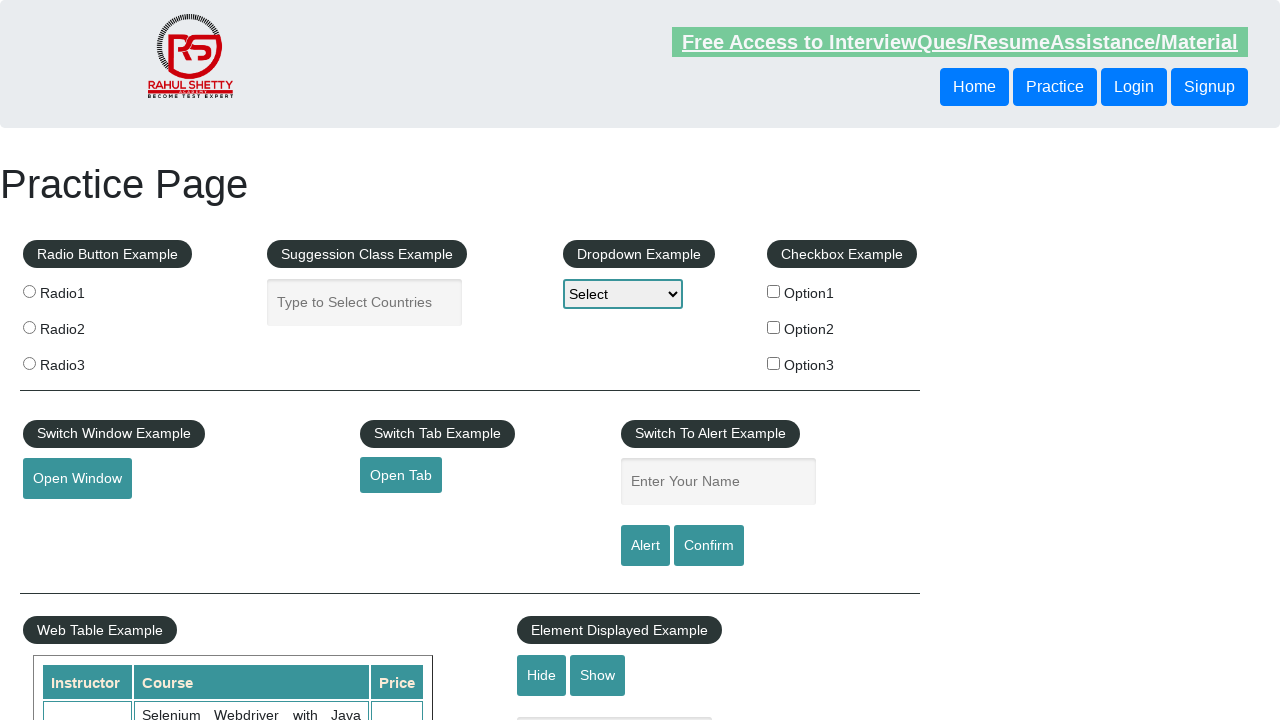

Page DOM content loaded successfully
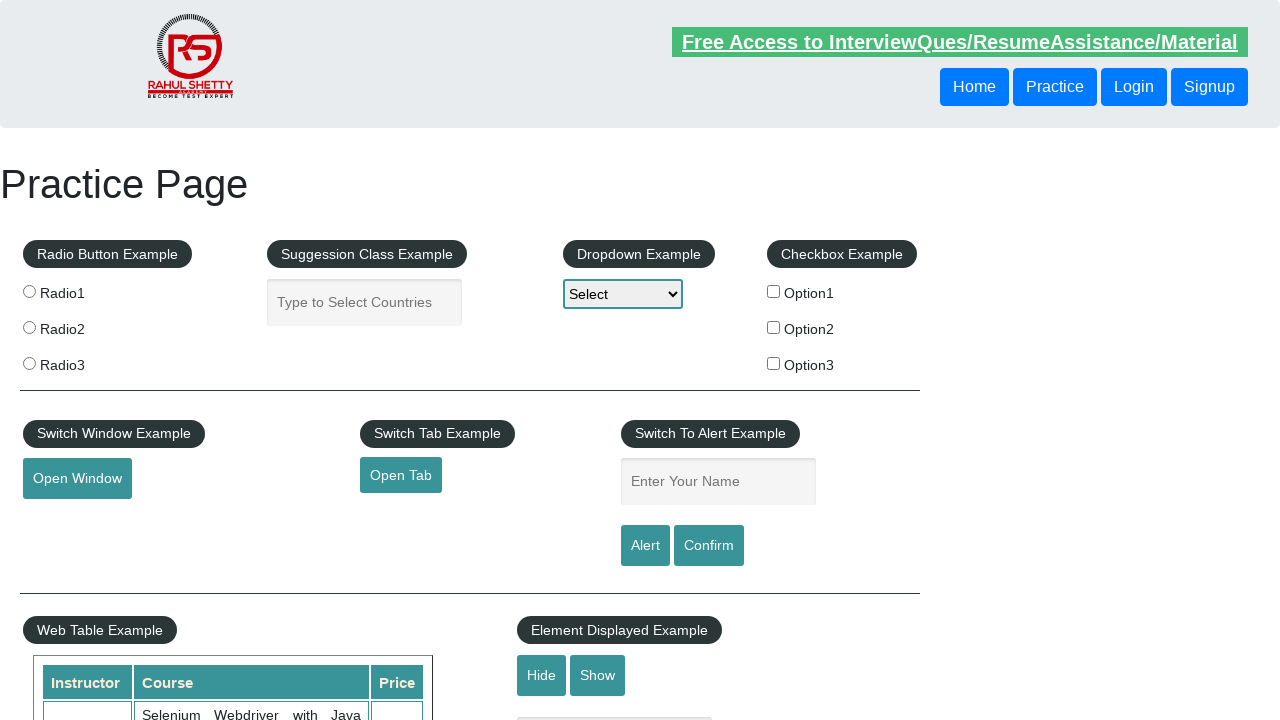

Verified page has a title
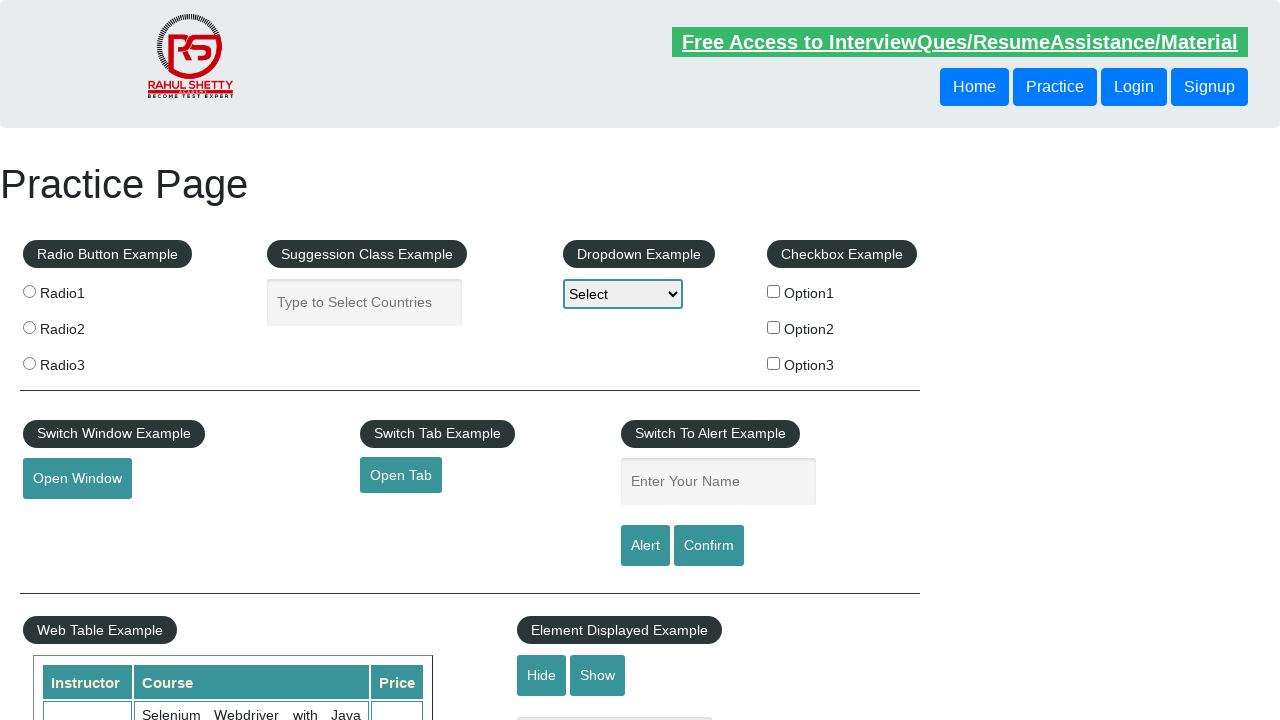

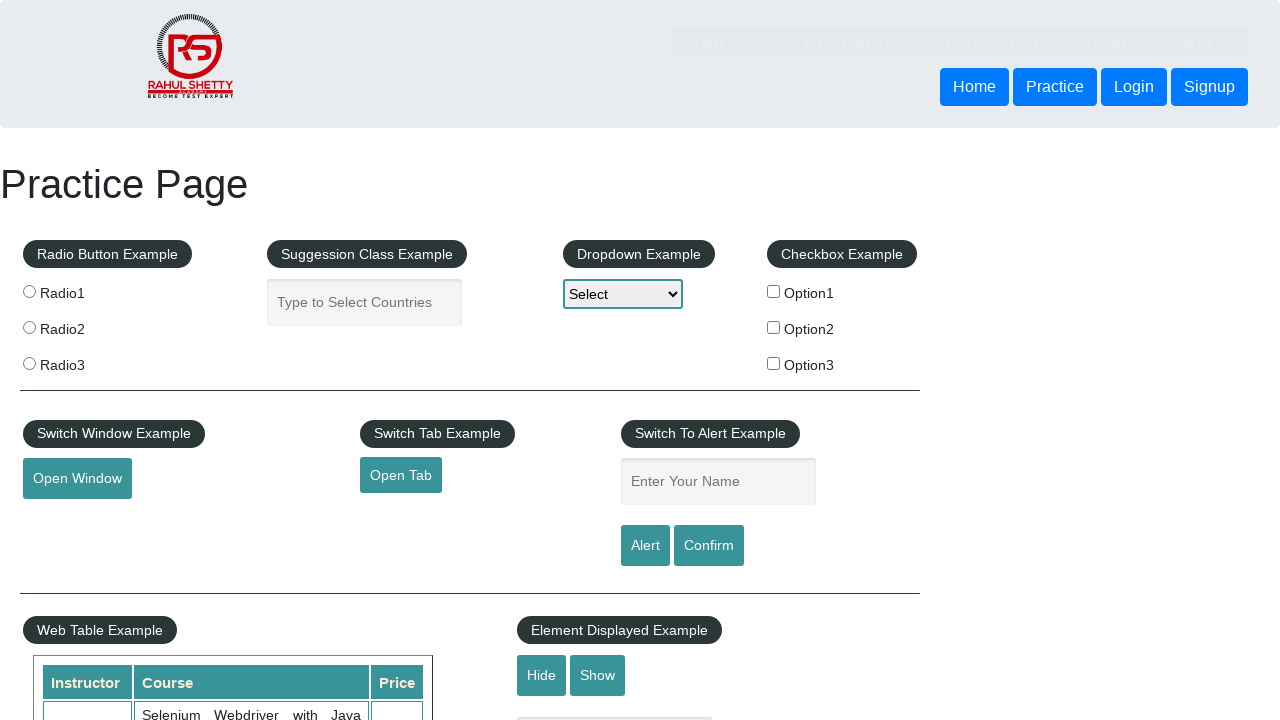